Navigates to the Selenium HQ website and verifies that the URL redirects to selenium.dev

Starting URL: https://www.seleniumhq.org

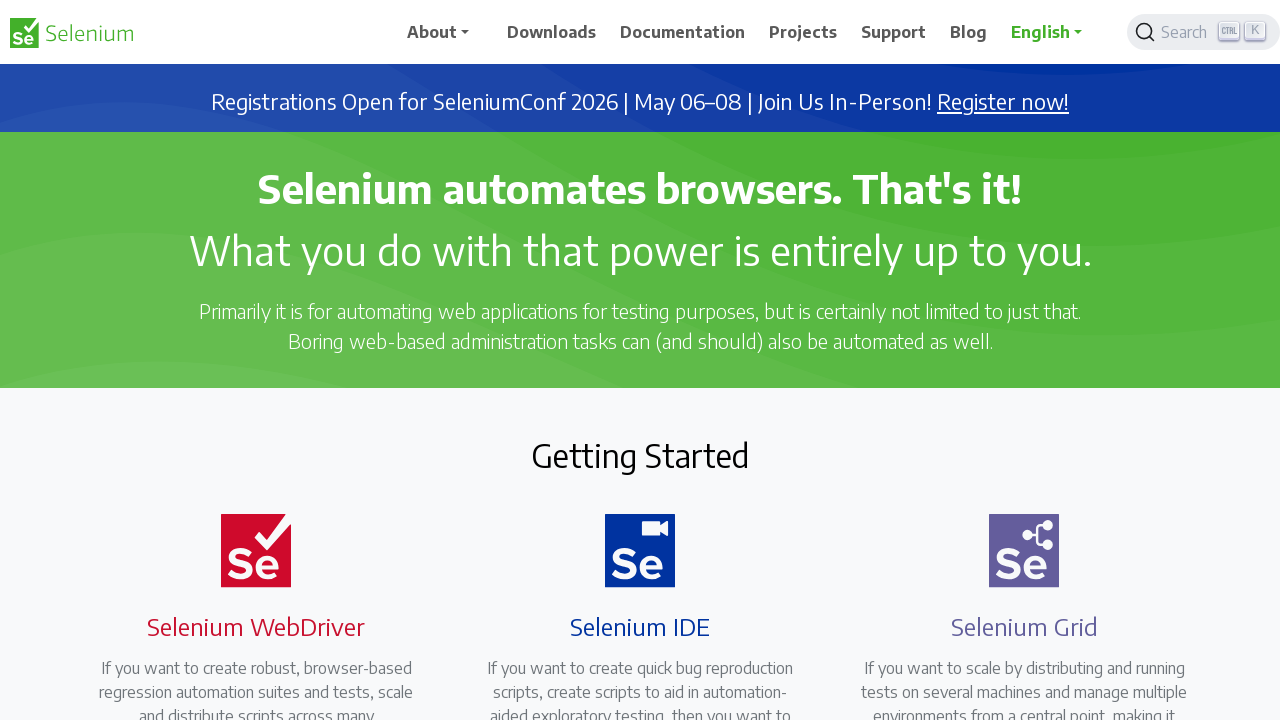

Navigated to https://www.seleniumhq.org
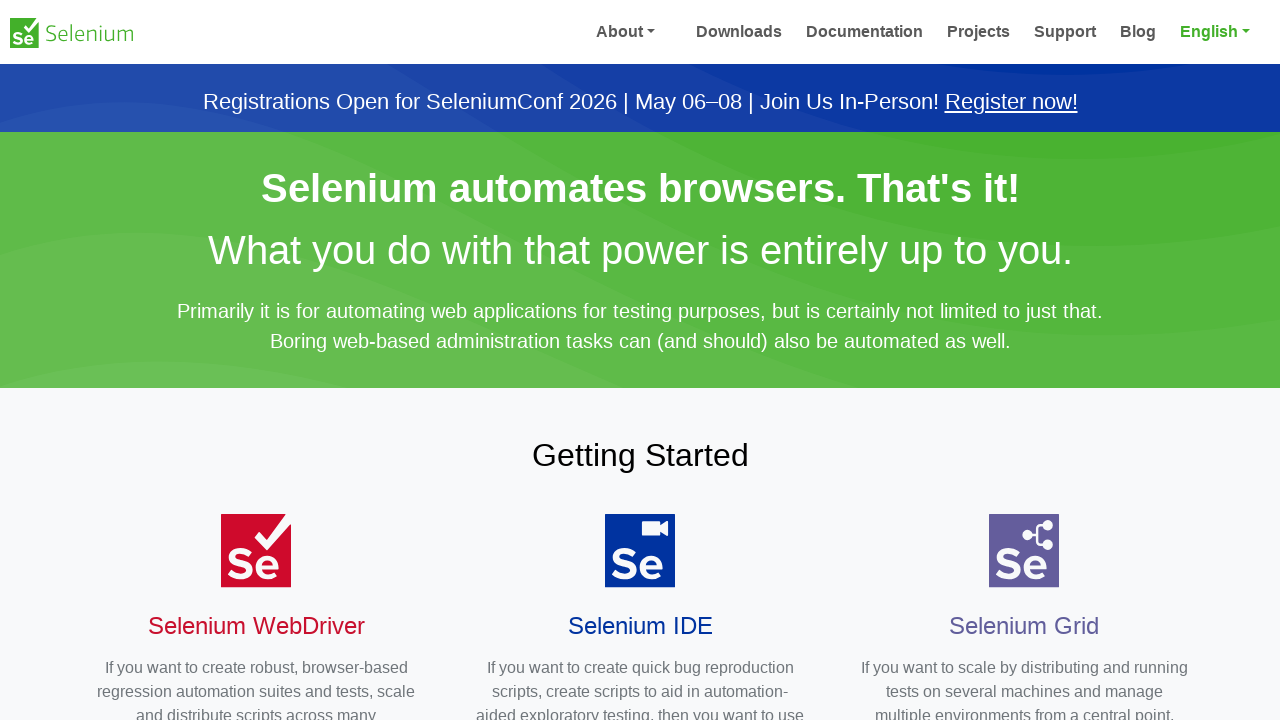

Page loaded completely (networkidle state)
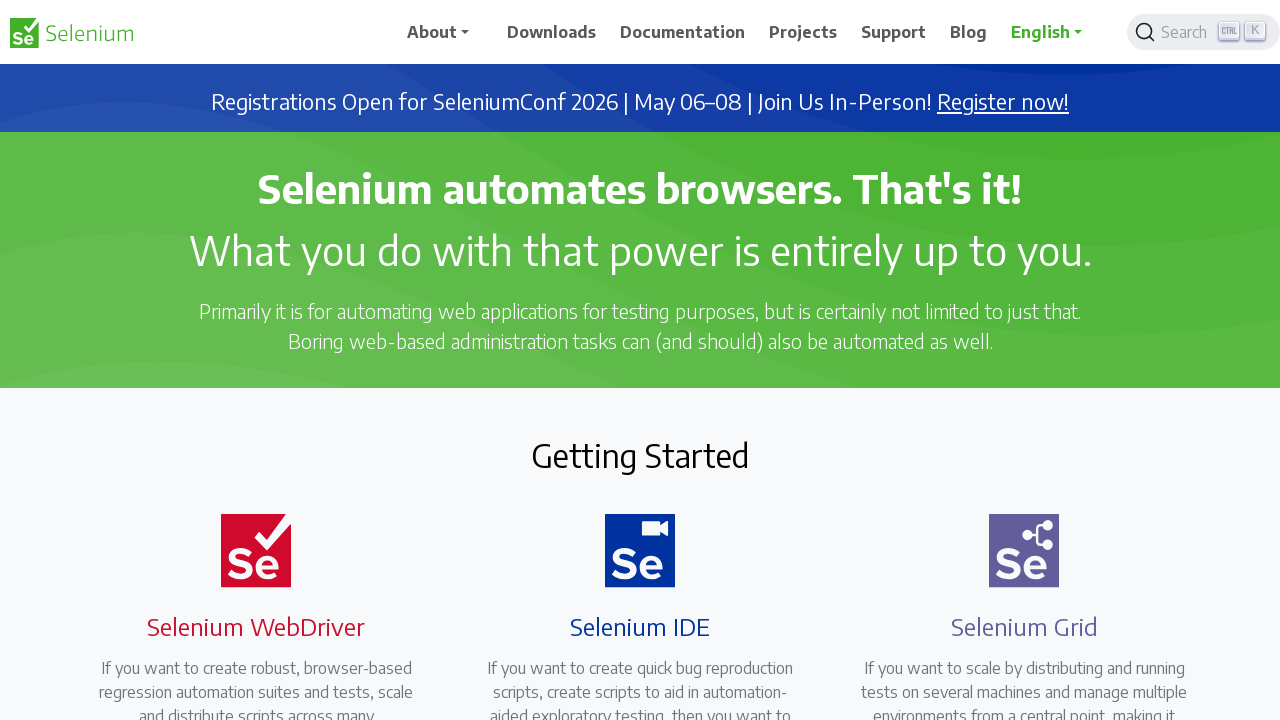

Retrieved current URL: https://www.selenium.dev/
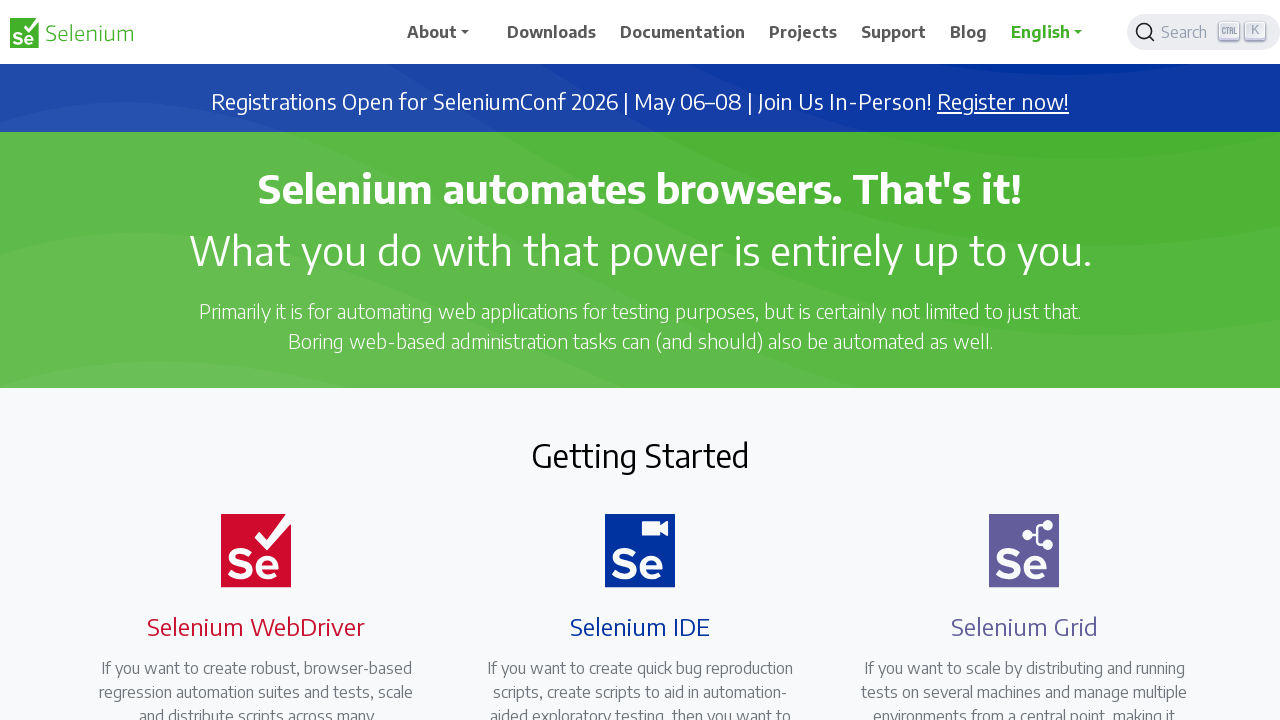

Verified that URL redirected to selenium.dev domain
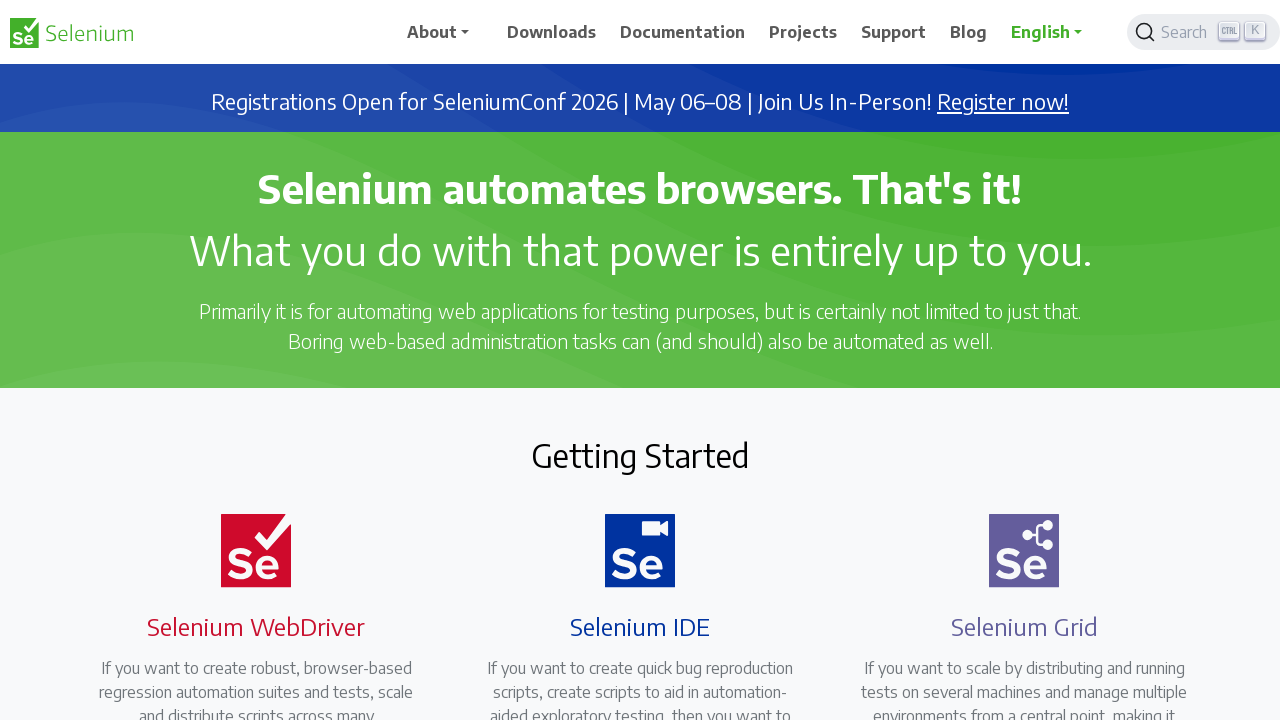

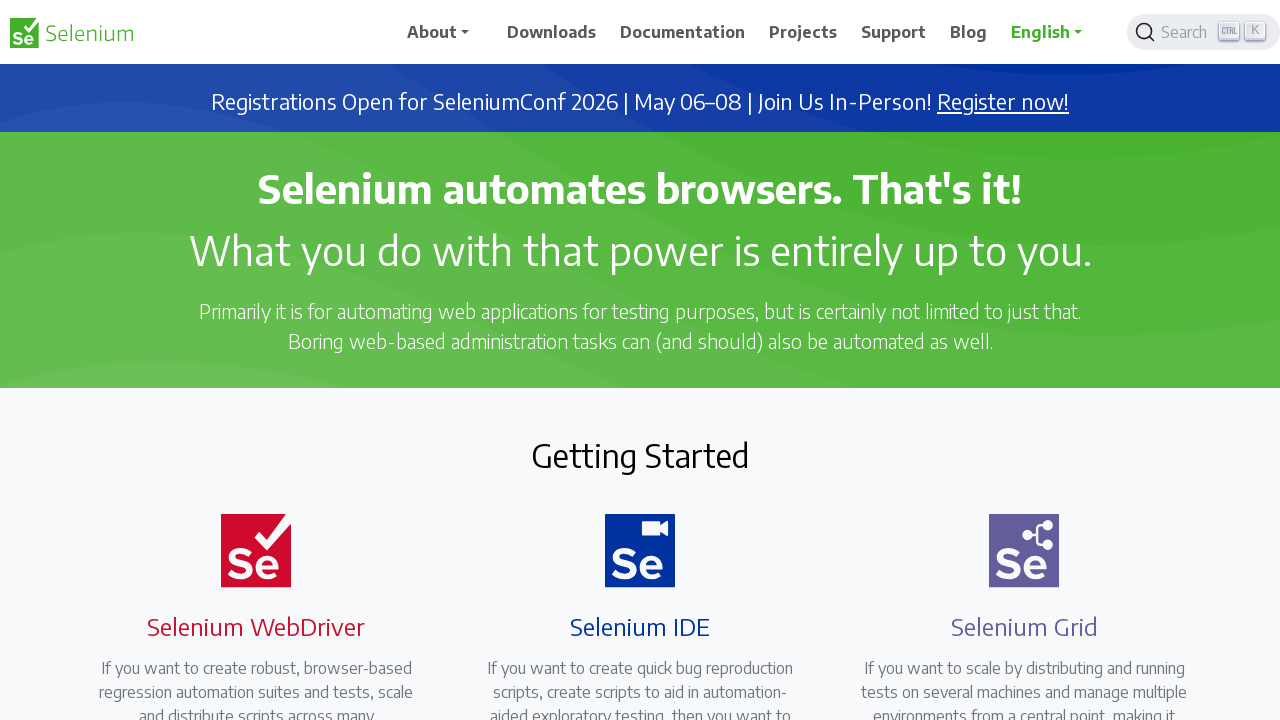